Tests the scroll to top functionality by scrolling to the bottom of the page and then clicking the scroll-to-top button

Starting URL: http://automationexercise.com

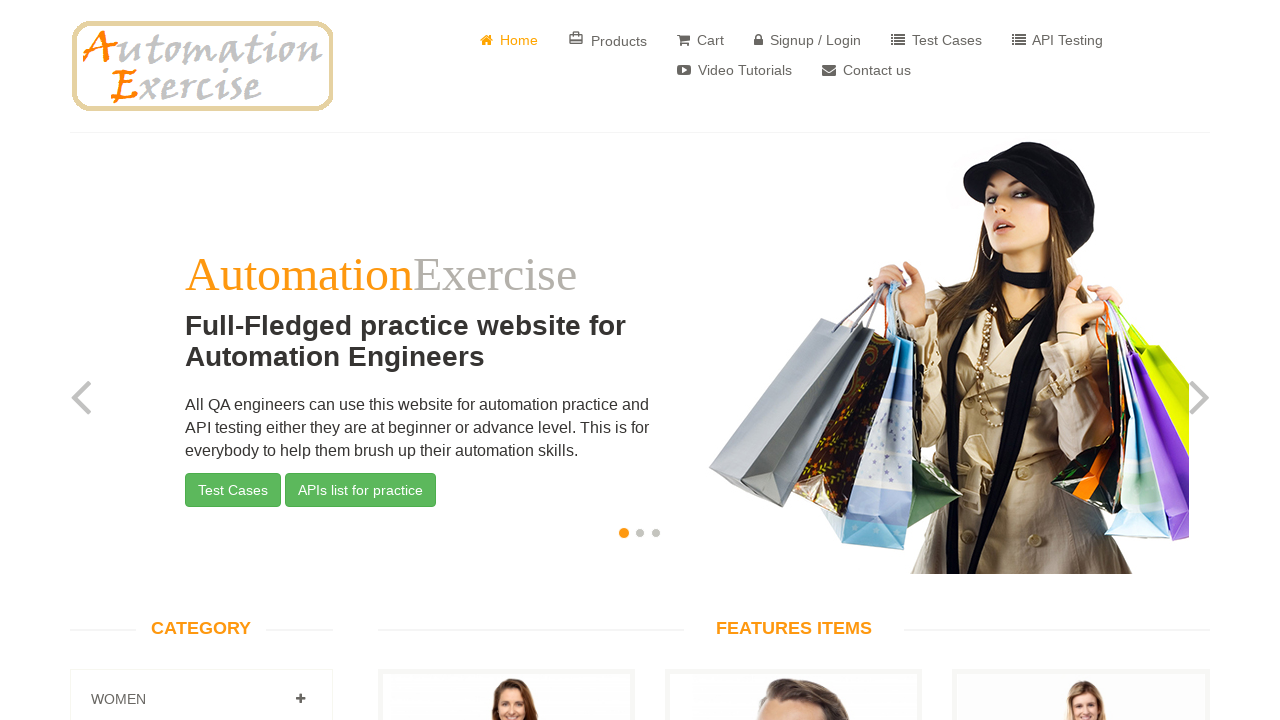

Scrolled to the bottom of the page
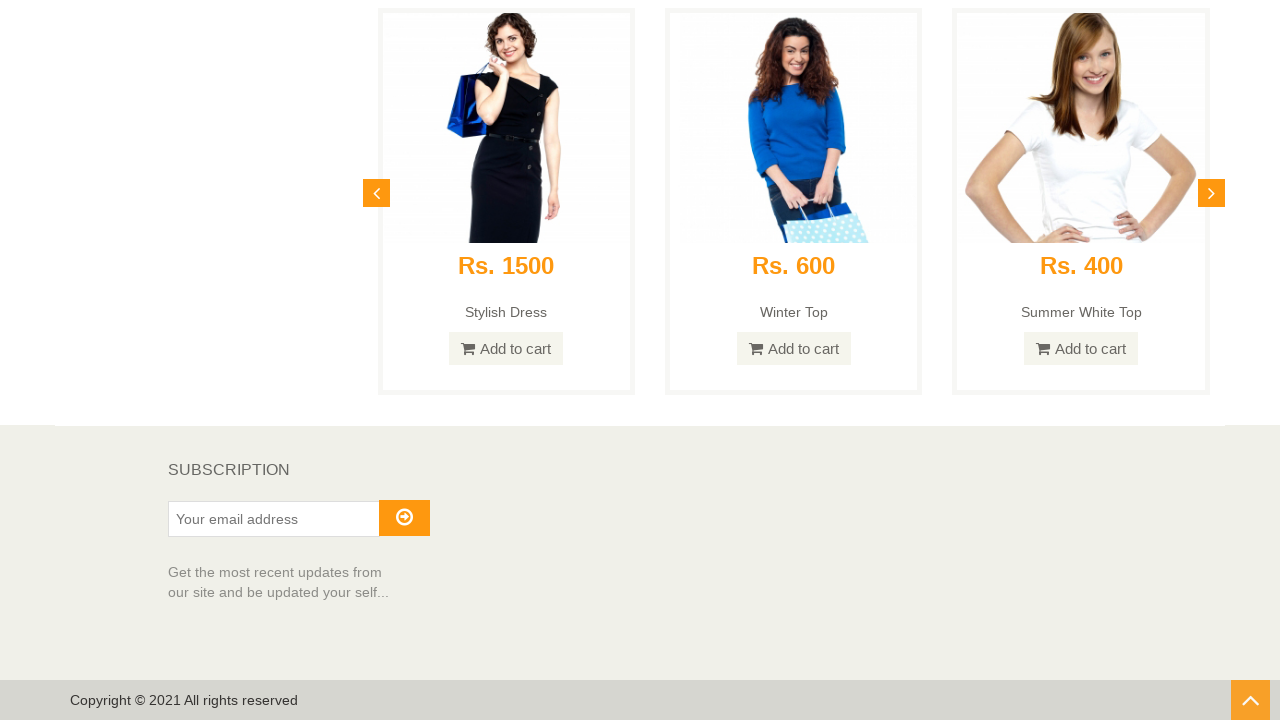

Clicked the scroll-to-top button at (1250, 700) on xpath=//i[@class='fa fa-angle-up']
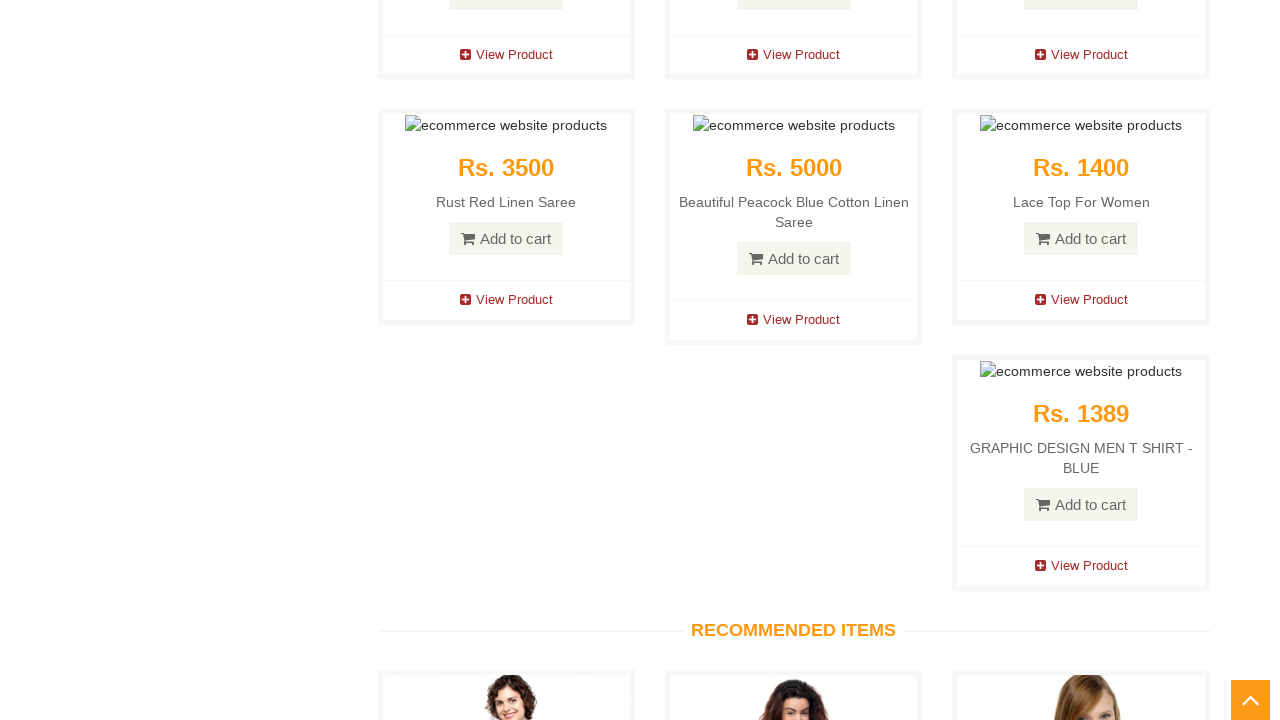

Waited for scroll animation to complete
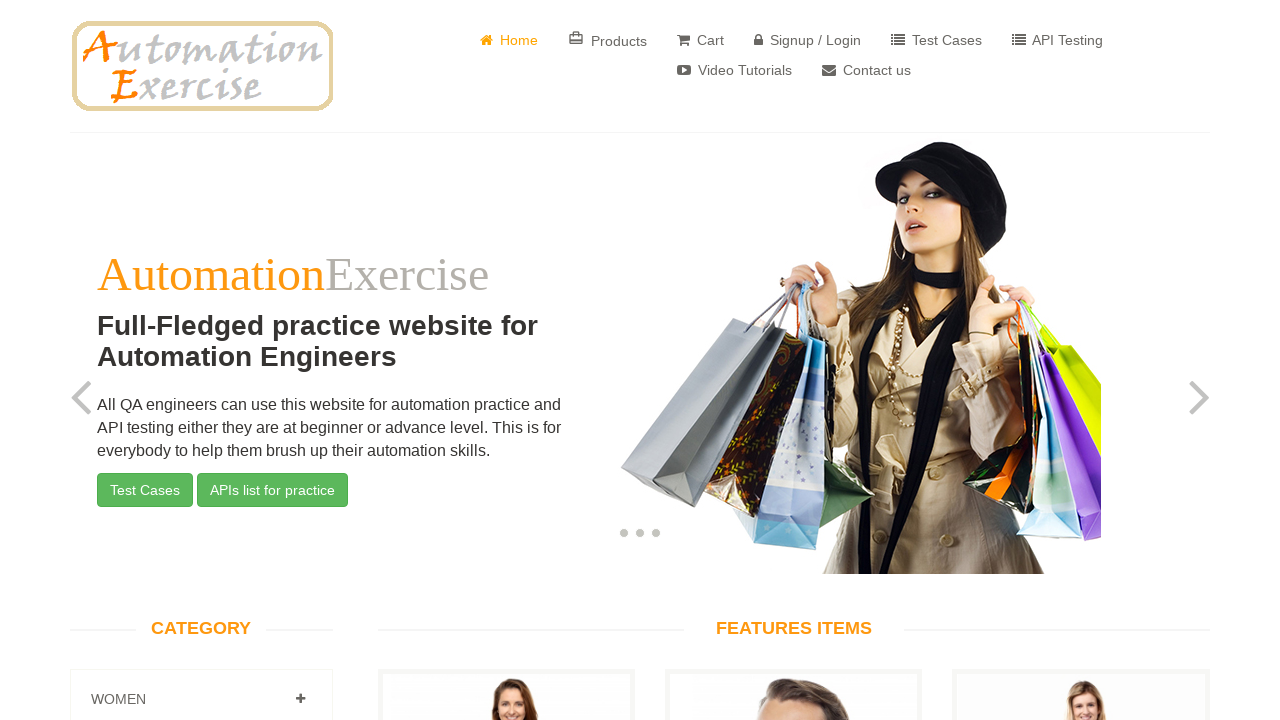

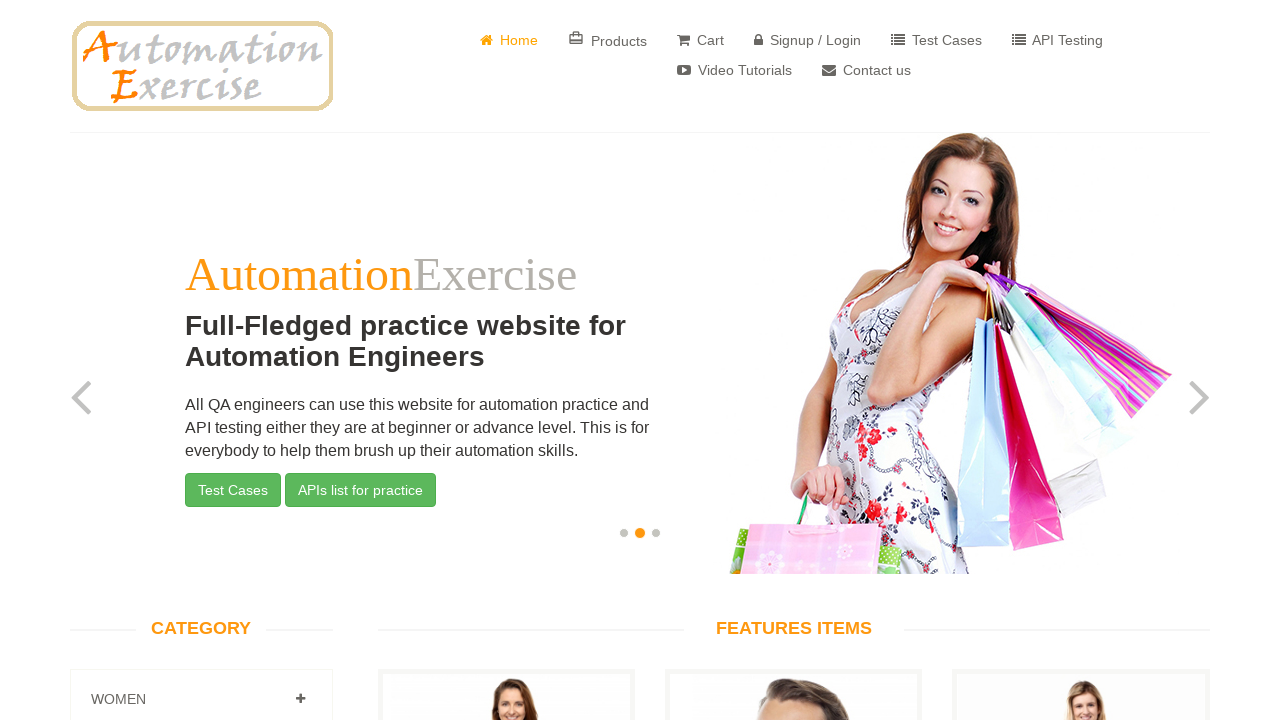